Tests login form validation when both username and password fields are left empty

Starting URL: https://www.saucedemo.com

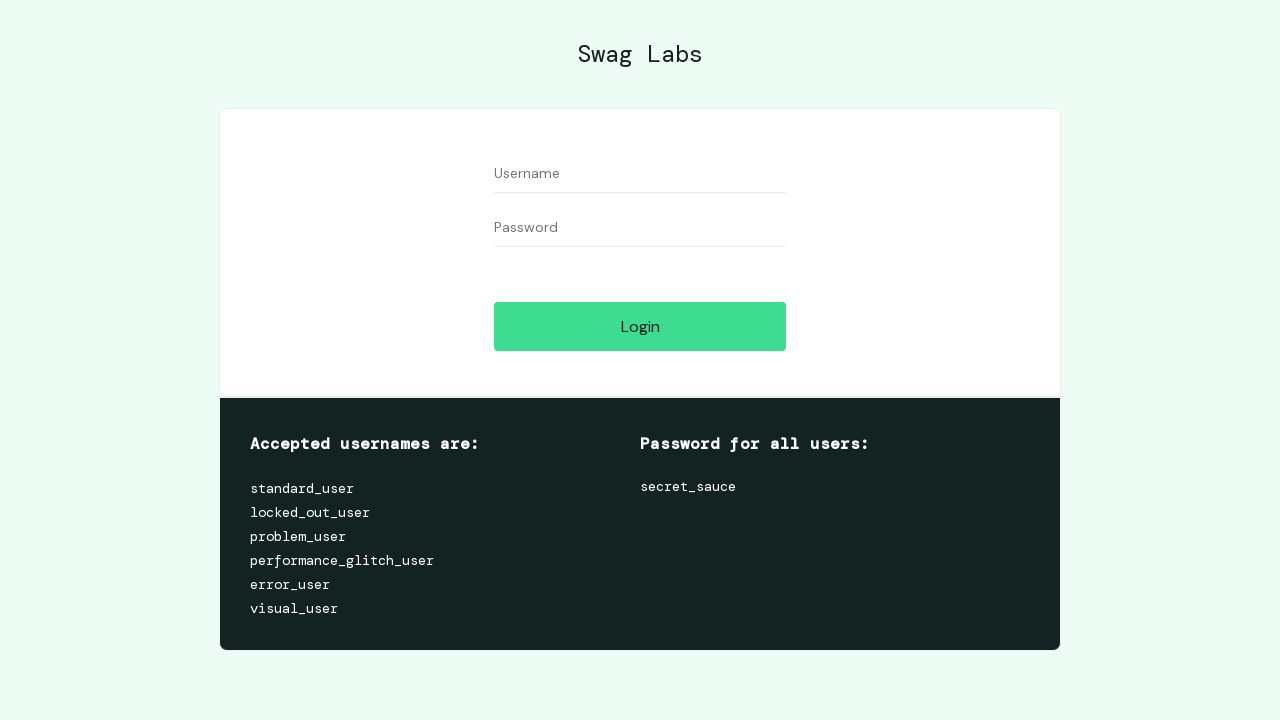

Cleared username field (left empty) on #user-name
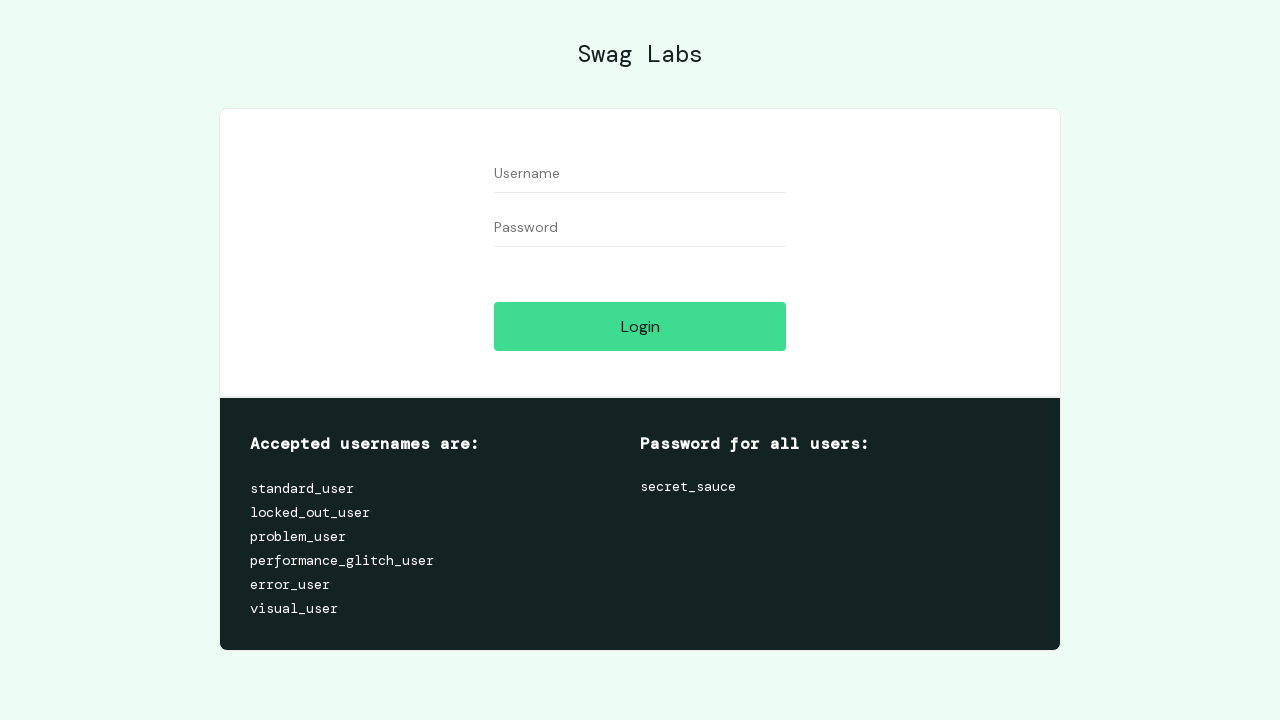

Cleared password field (left empty) on #password
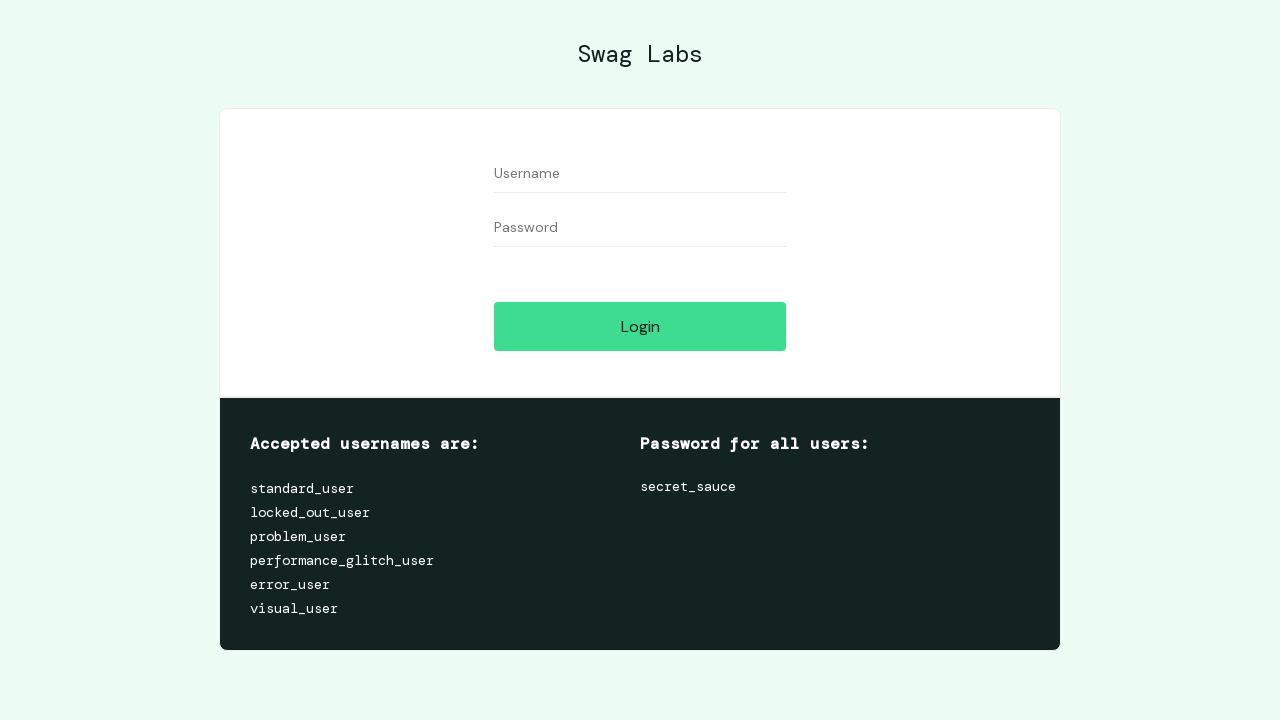

Clicked login button with empty credentials at (640, 326) on #login-button
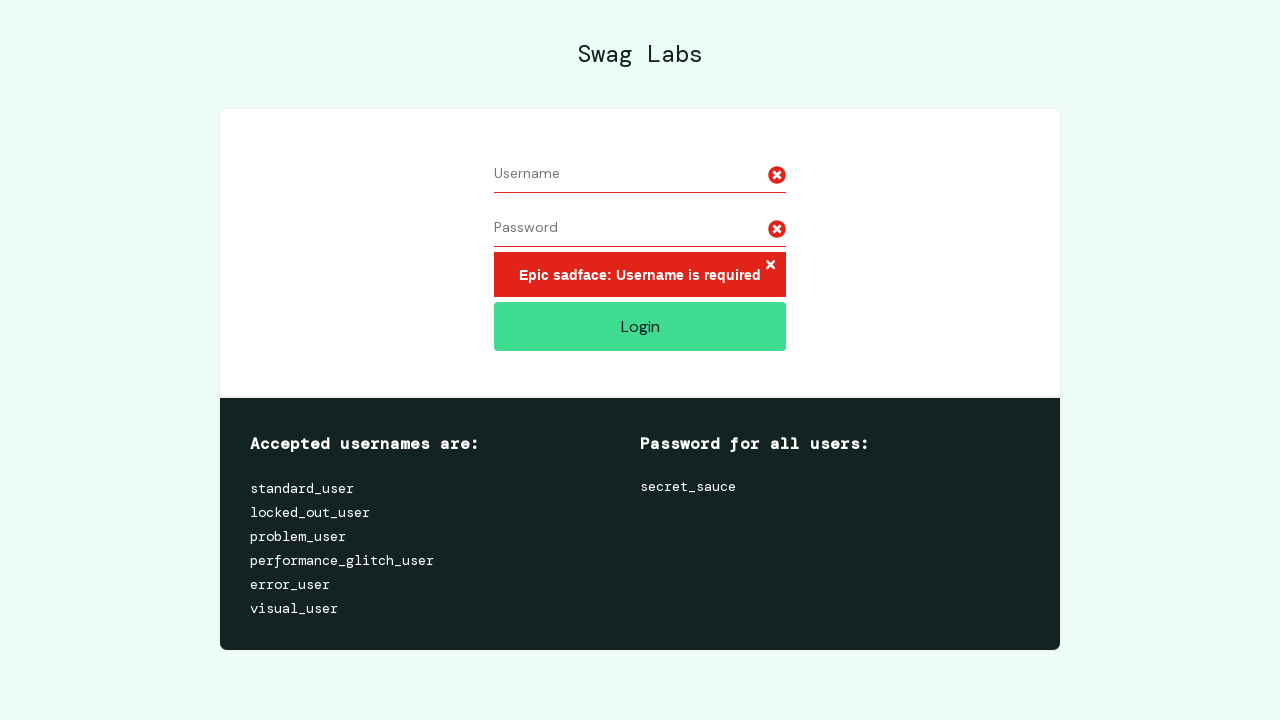

Error message appeared confirming validation triggered
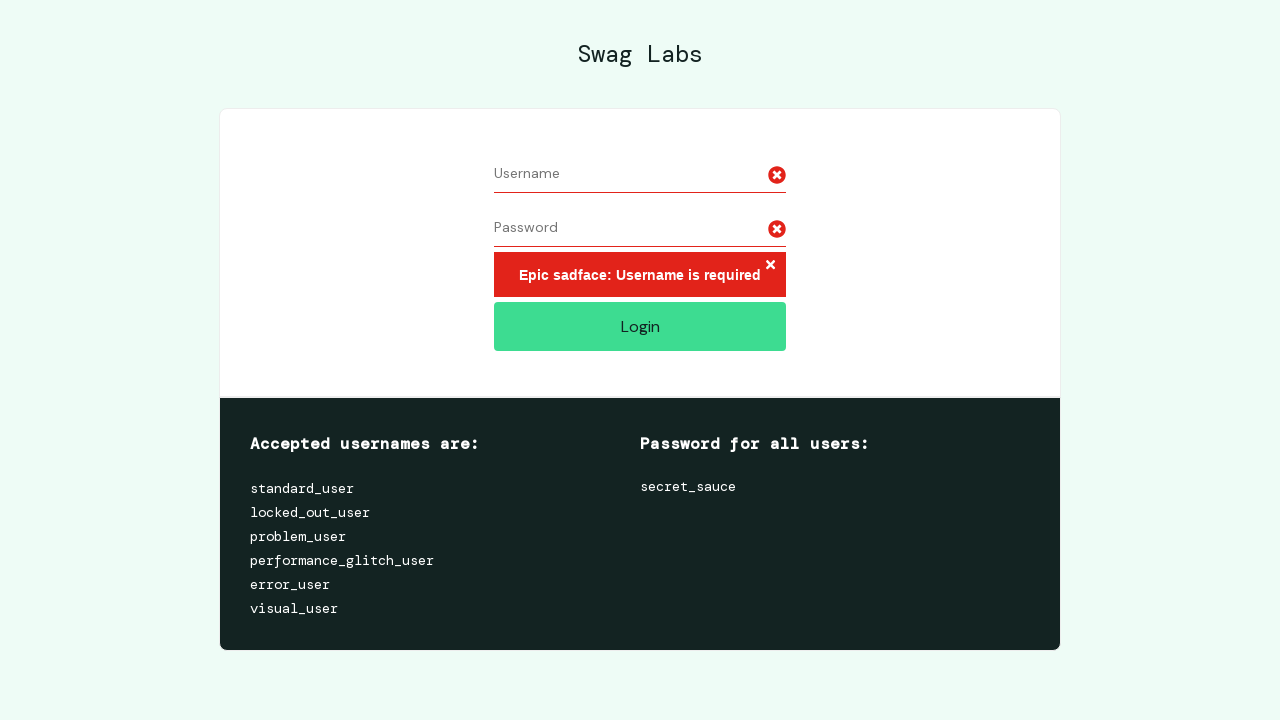

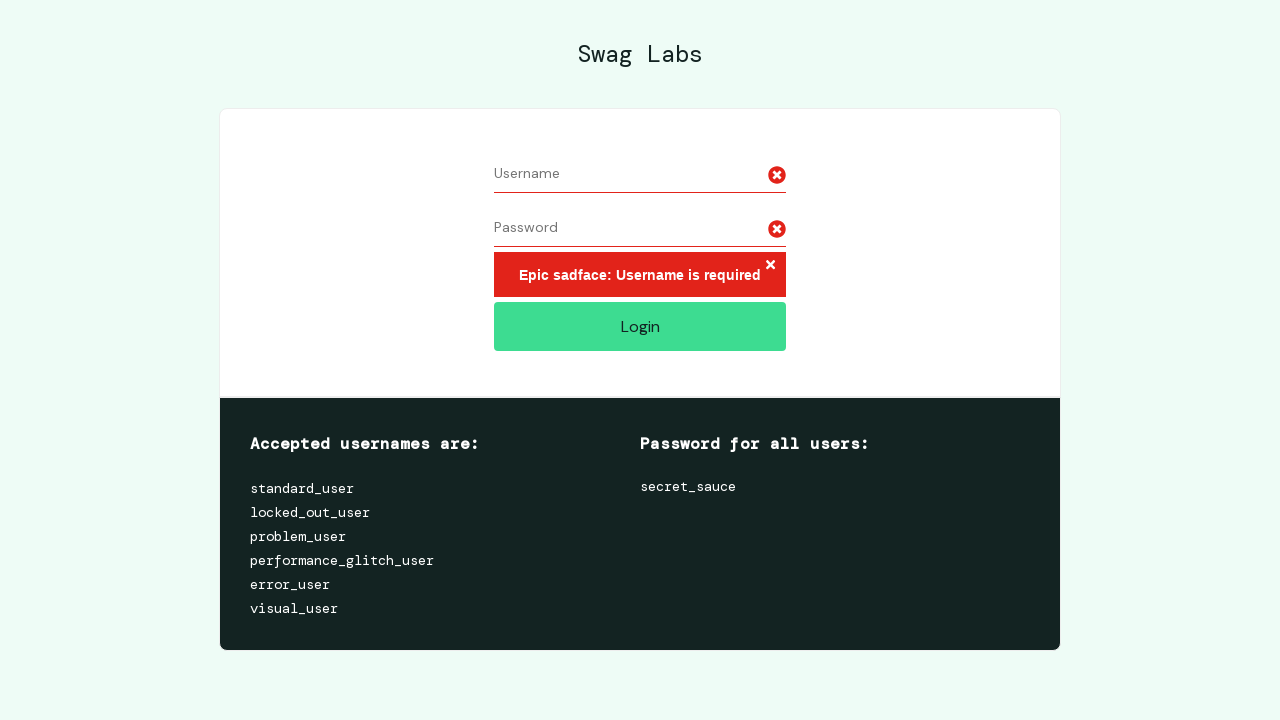